Tests double-click functionality on W3Schools tryit page by switching to an iframe, double-clicking on text that has an ondblclick handler, and verifying the text color changes to red.

Starting URL: https://www.w3schools.com/tags/tryit.asp?filename=tryhtml5_ev_ondblclick2

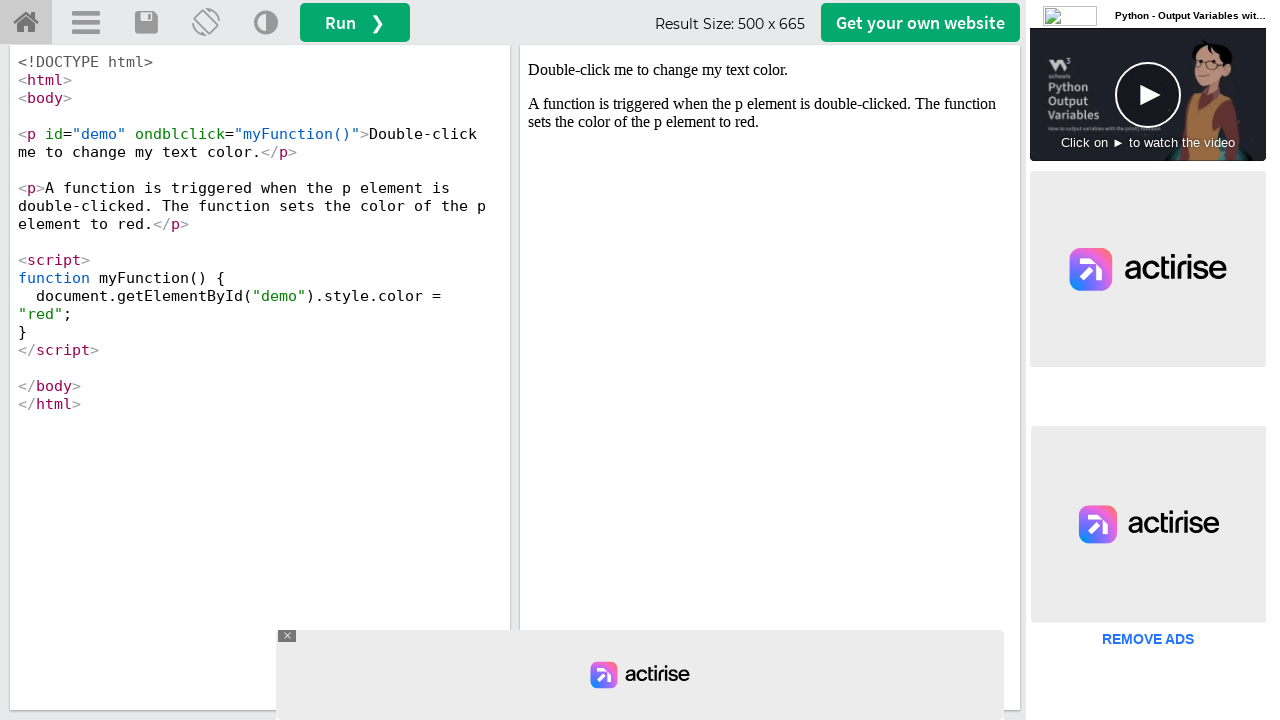

Located iframe with ID 'iframeResult'
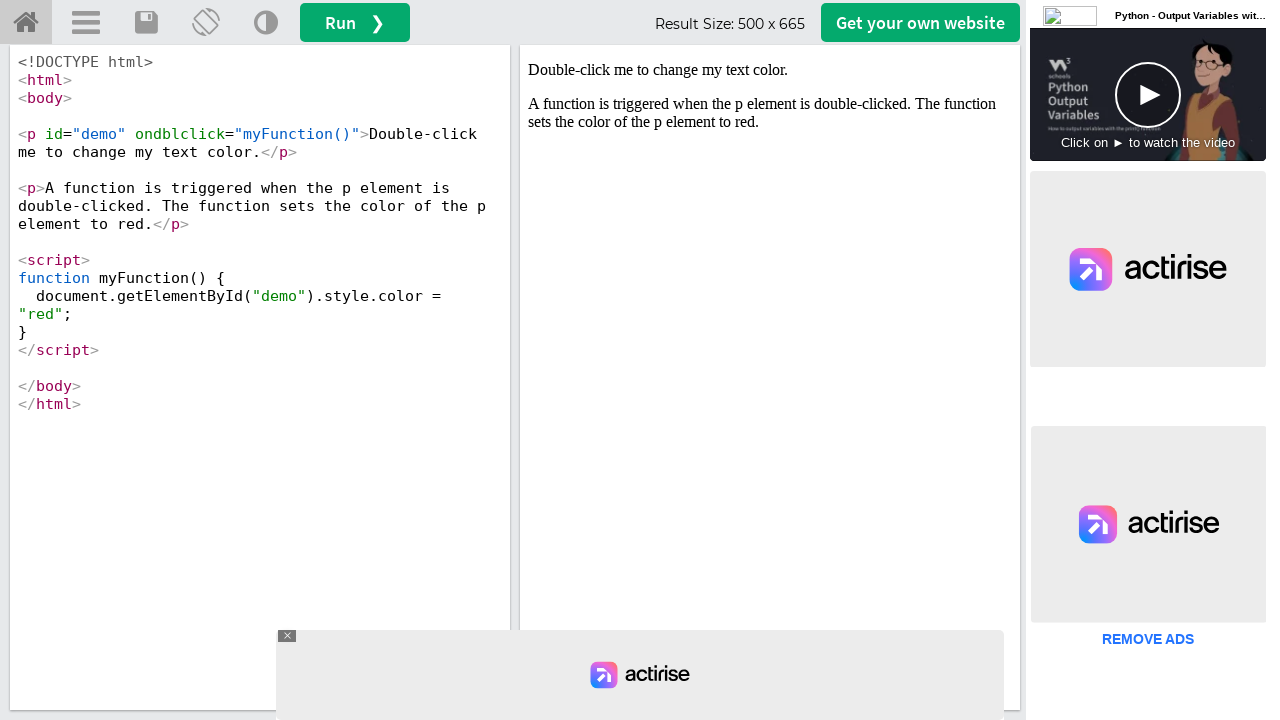

Located paragraph element with ondblclick attribute
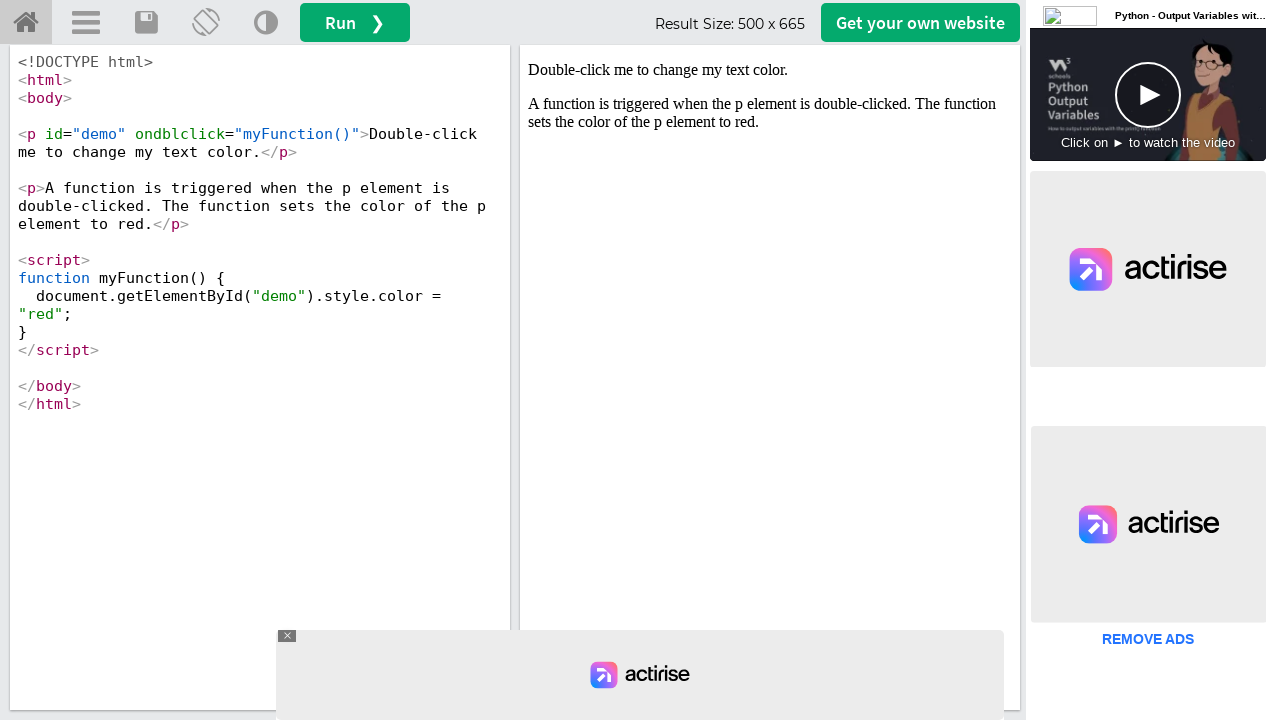

Double-clicked on the paragraph element at (770, 70) on #iframeResult >> internal:control=enter-frame >> p[ondblclick]
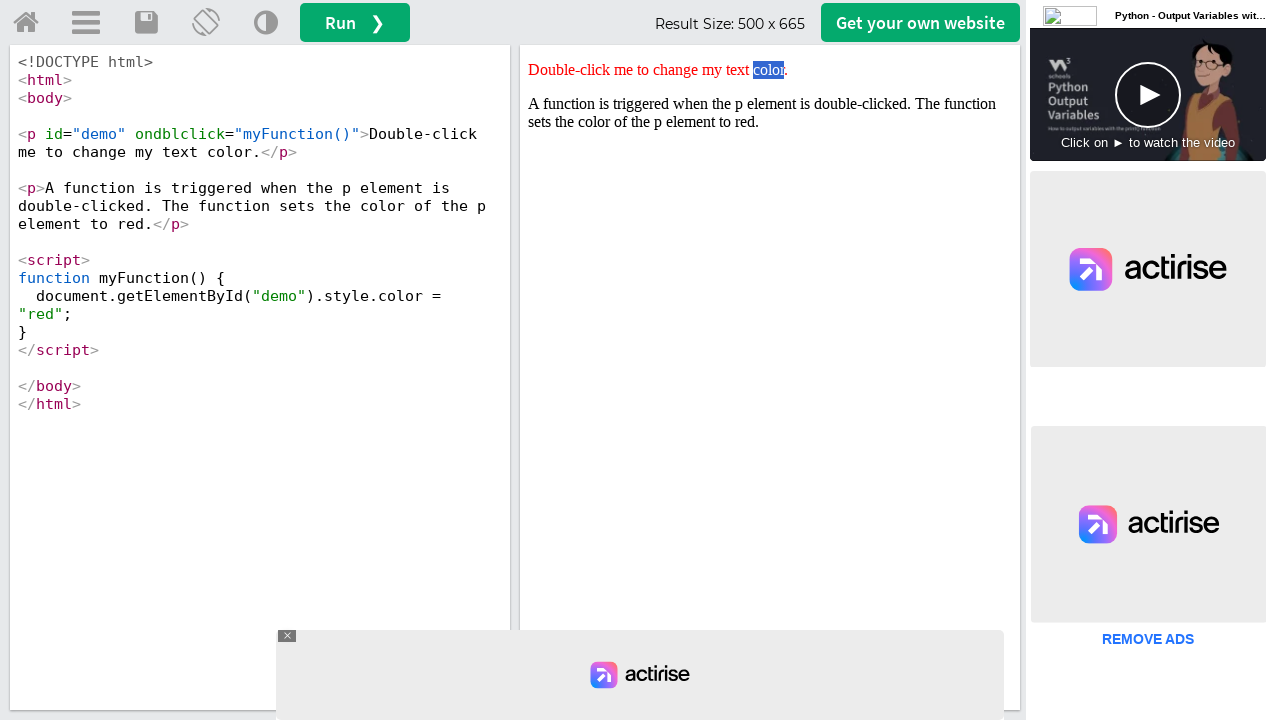

Retrieved style attribute: 'color: red;'
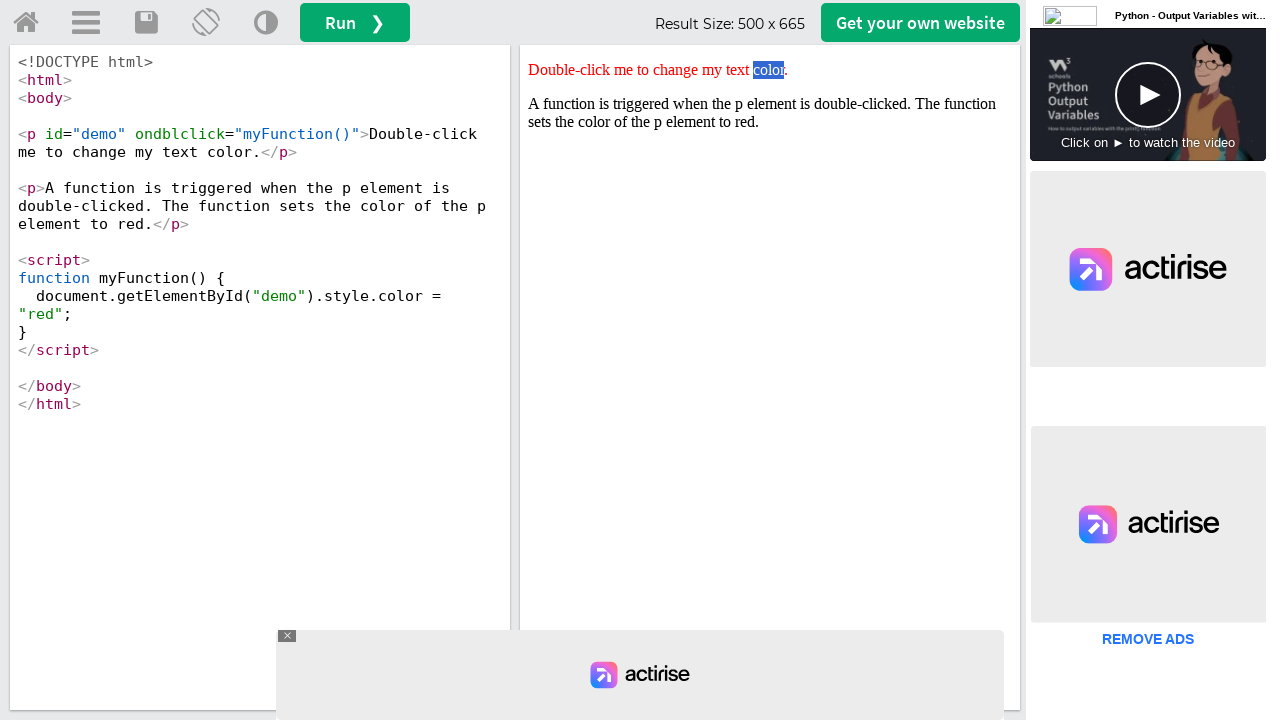

Assertion passed: text color changed to red
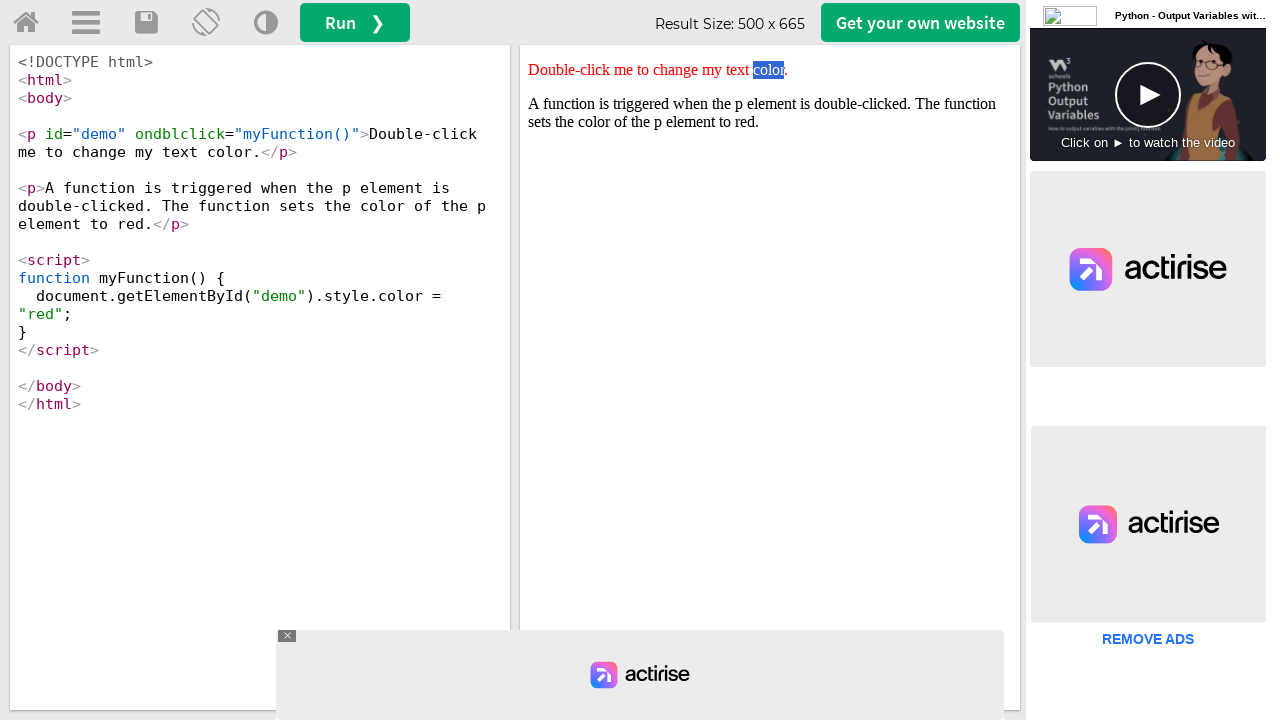

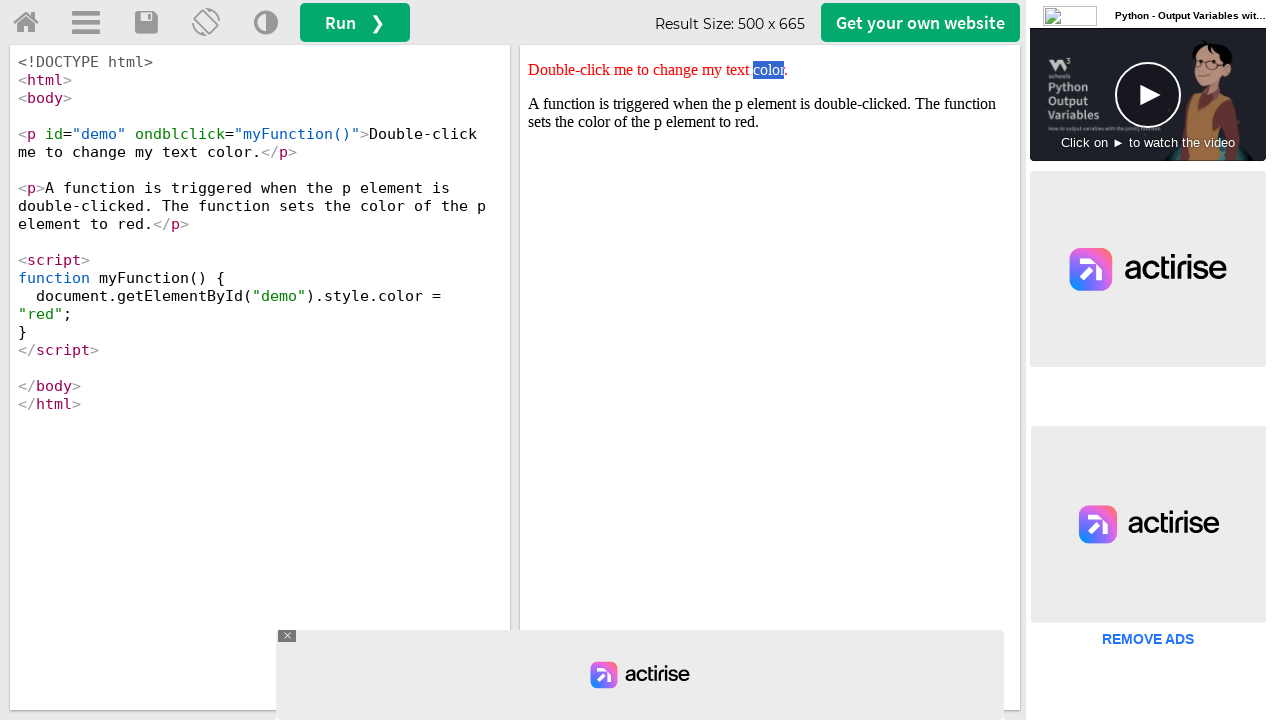